Tests that pressing Escape cancels editing and restores the original text.

Starting URL: https://demo.playwright.dev/todomvc

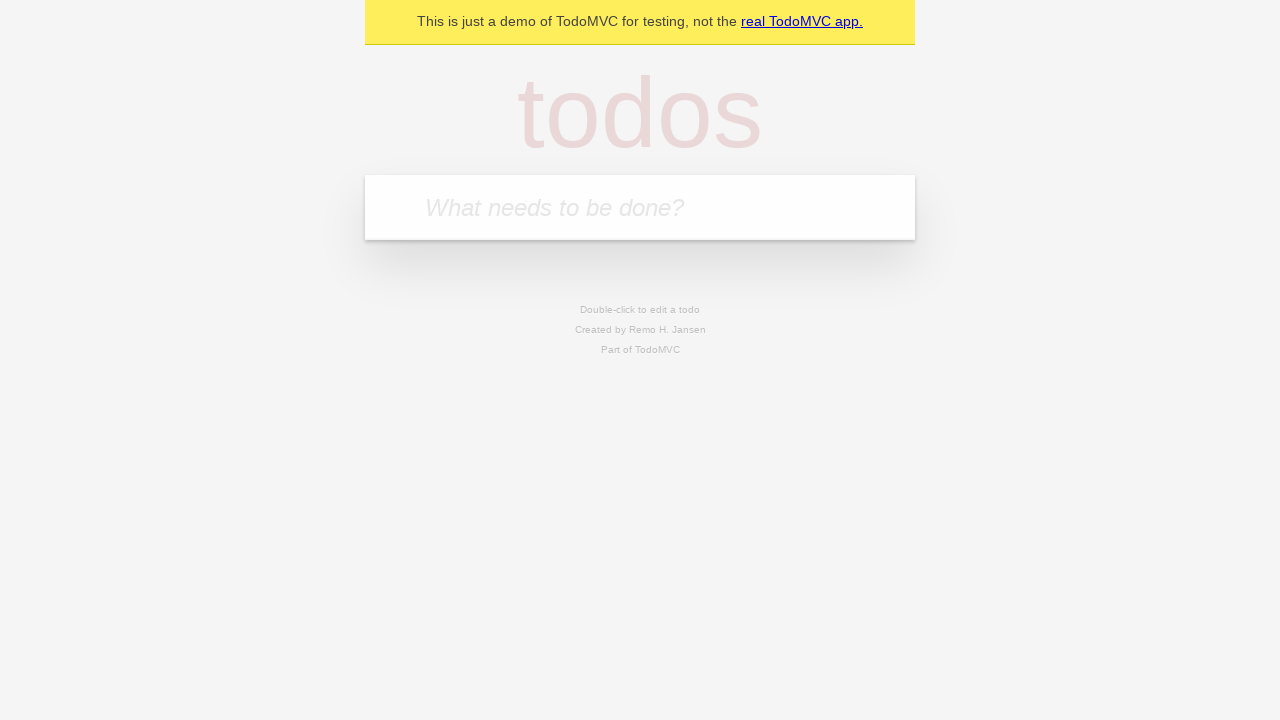

Filled new todo input with 'buy some cheese' on .new-todo
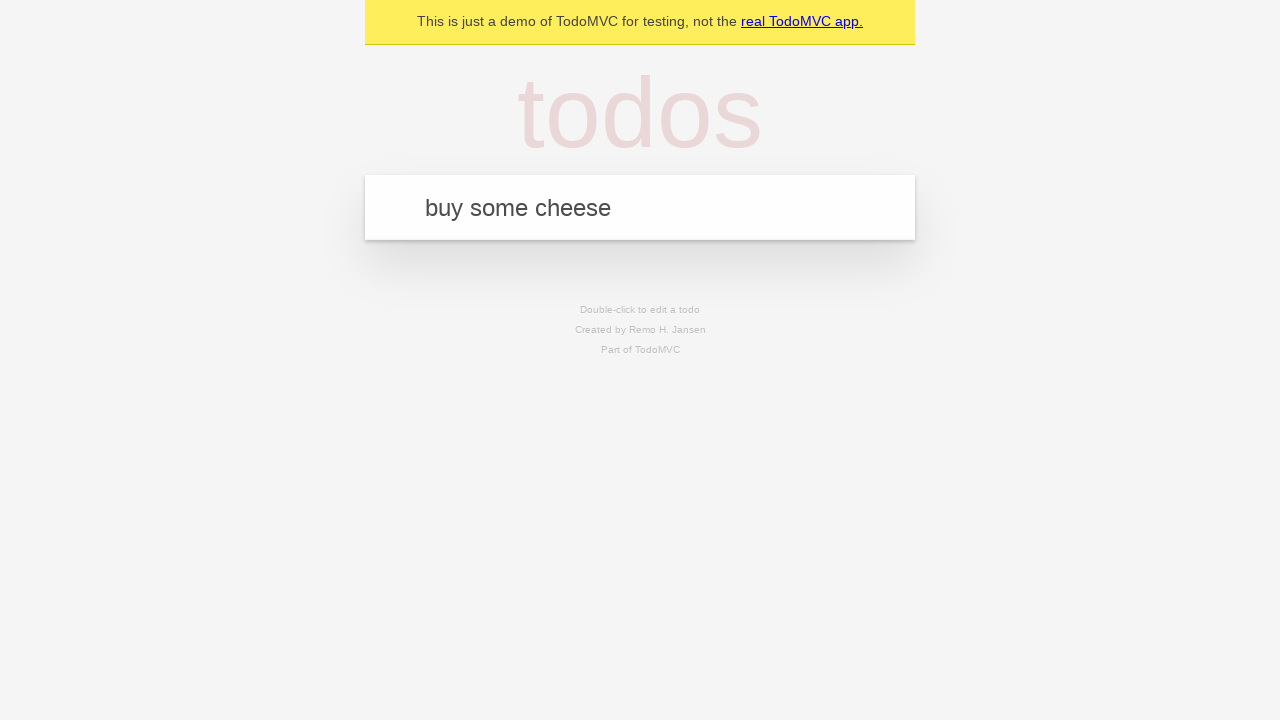

Pressed Enter to create first todo on .new-todo
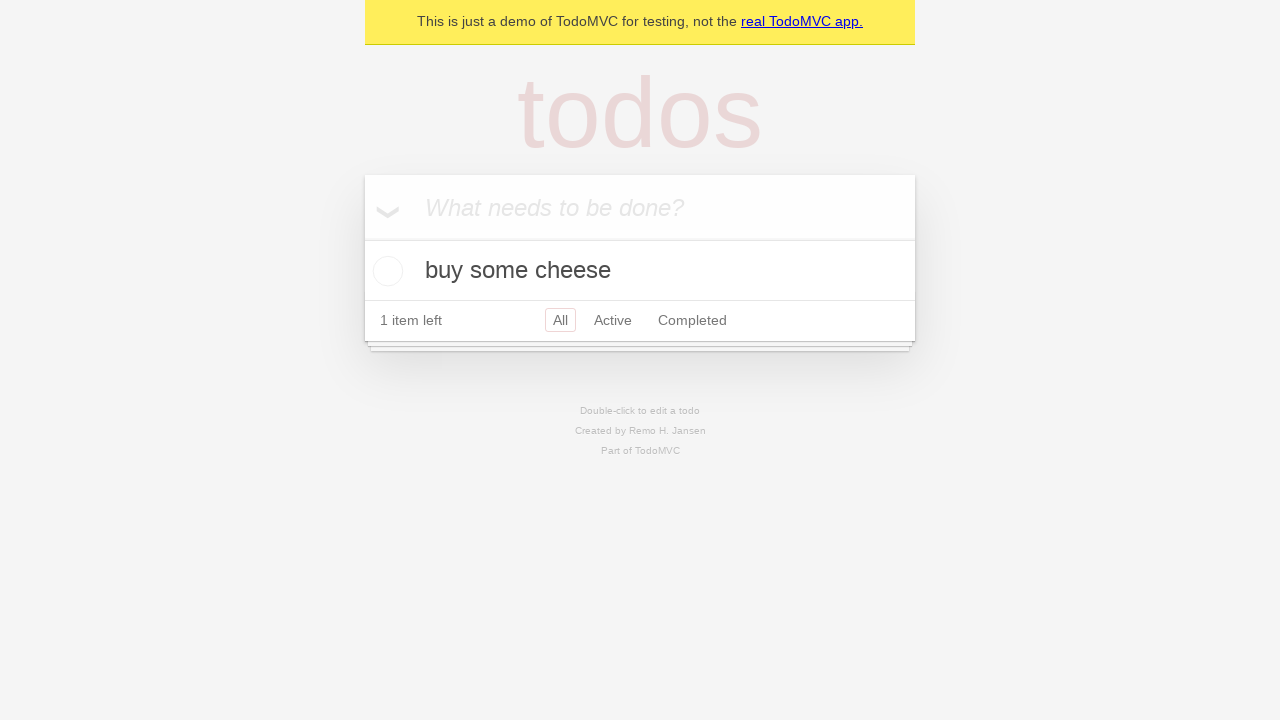

Filled new todo input with 'feed the cat' on .new-todo
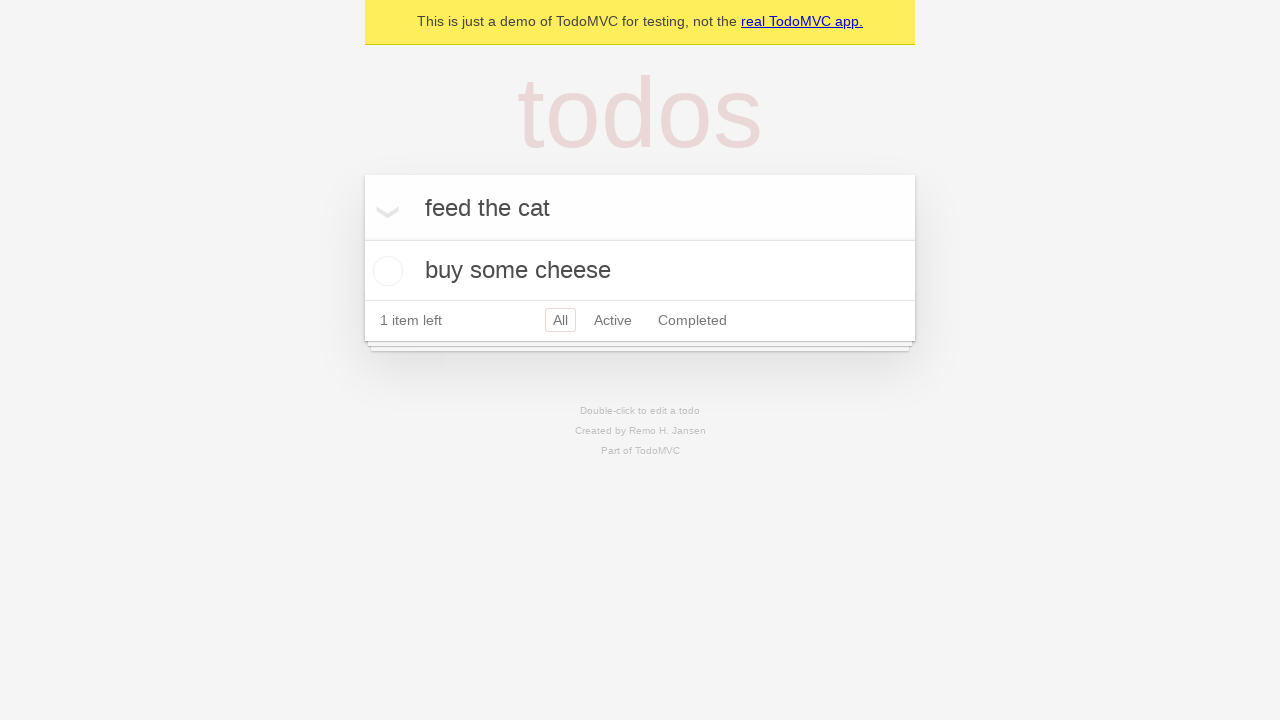

Pressed Enter to create second todo on .new-todo
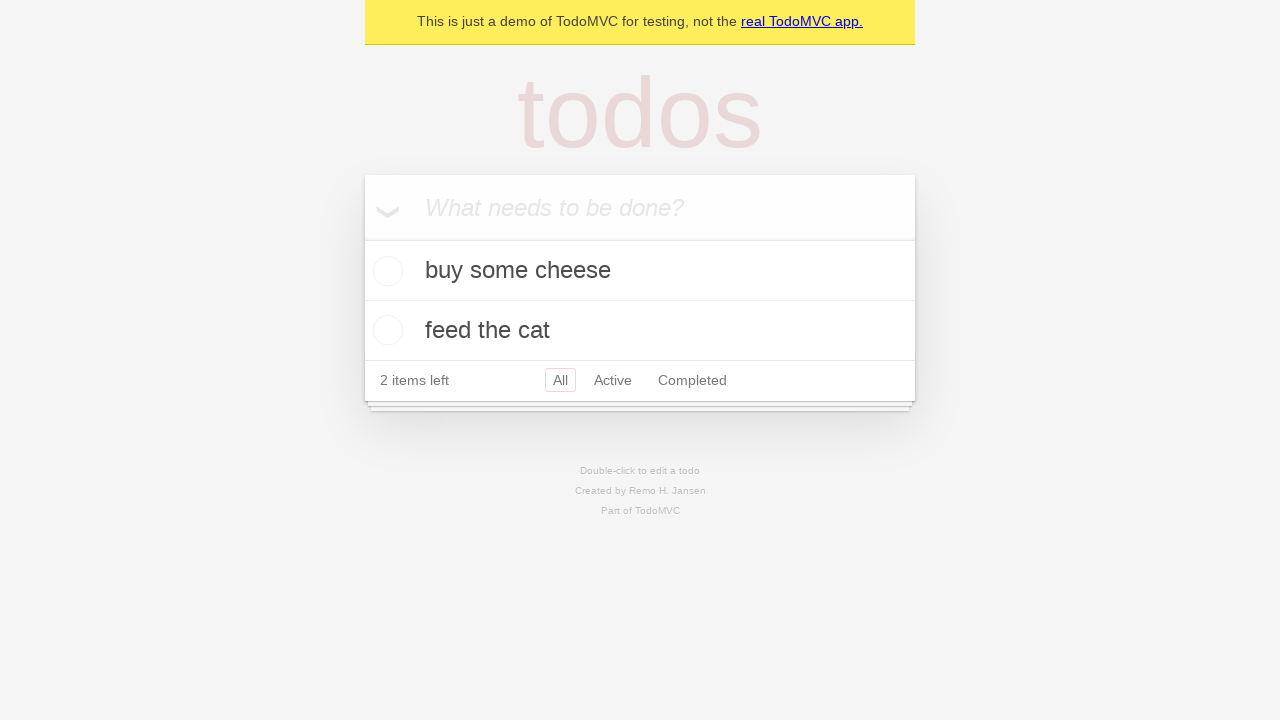

Filled new todo input with 'book a doctors appointment' on .new-todo
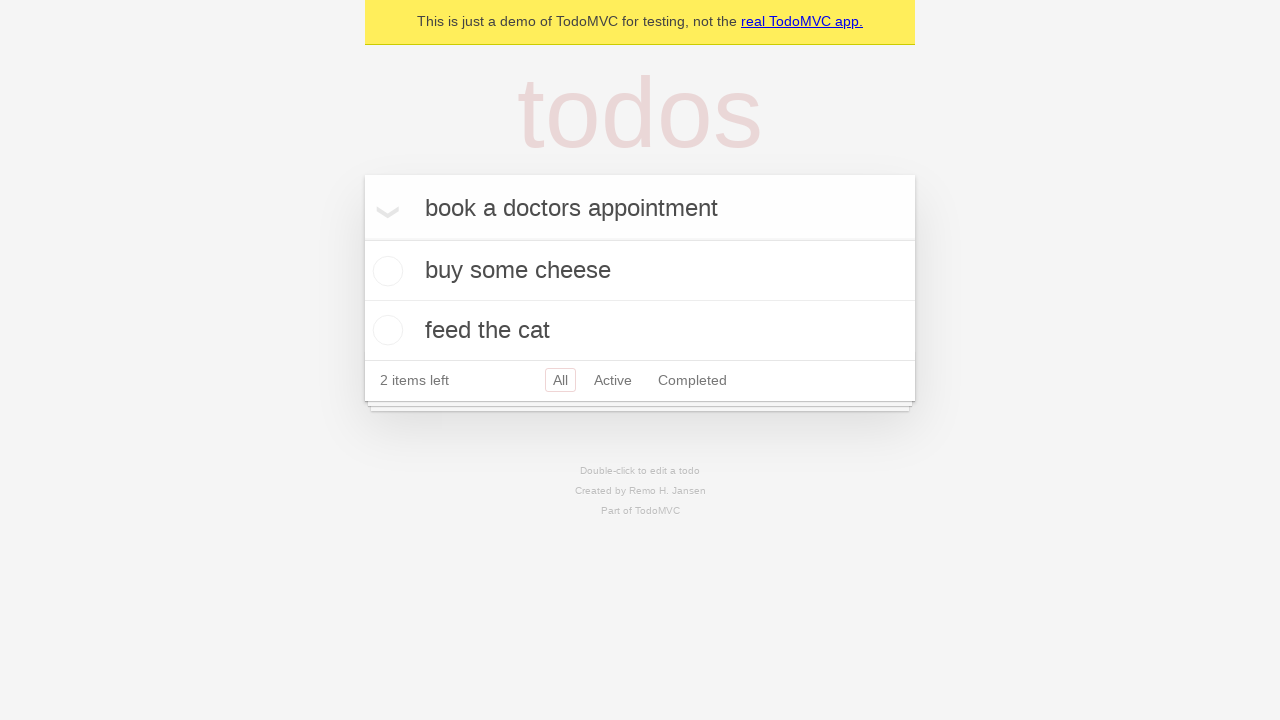

Pressed Enter to create third todo on .new-todo
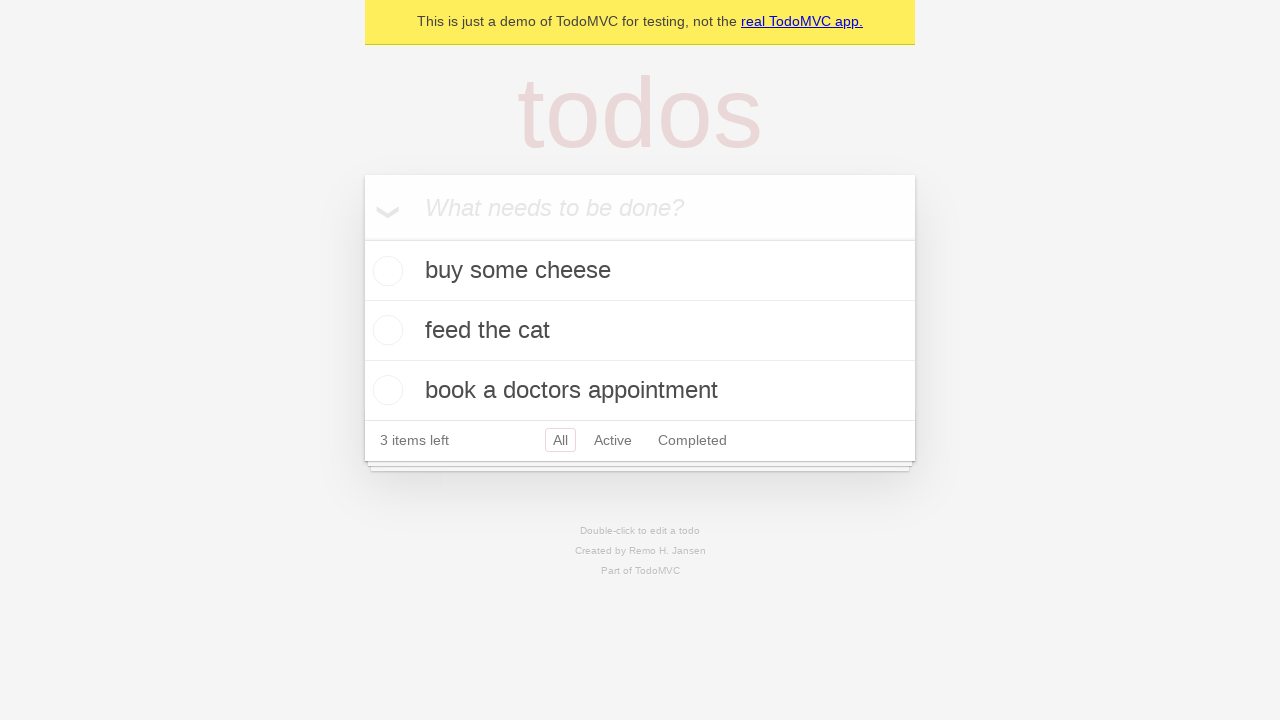

Located all todo items in the list
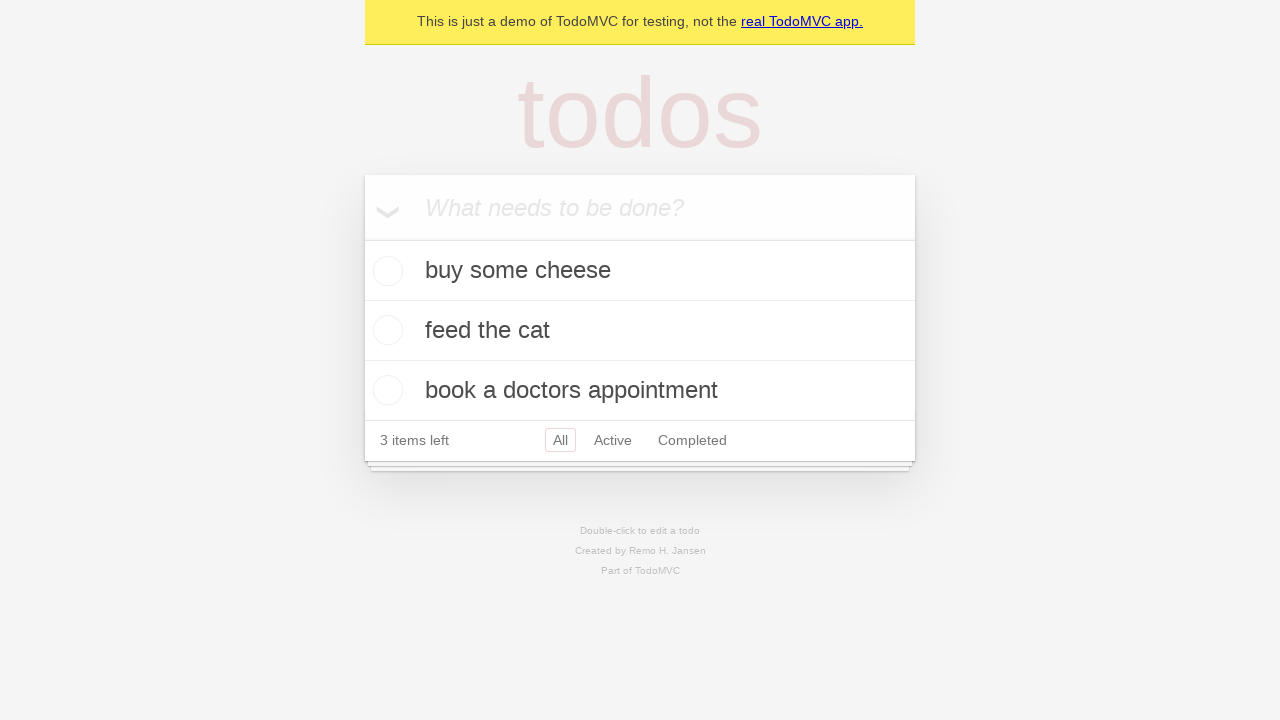

Double-clicked the second todo item to enter edit mode at (640, 331) on .todo-list li >> nth=1
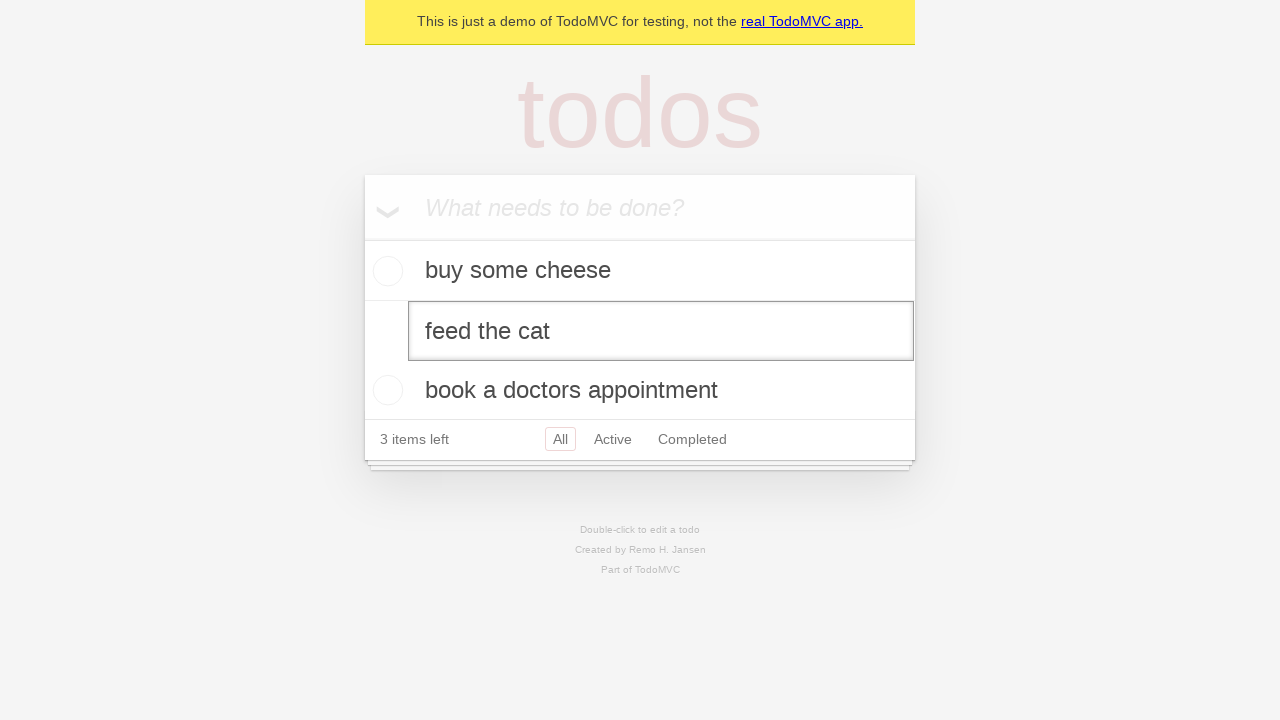

Pressed Escape to cancel edits and restore original text on .todo-list li >> nth=1 >> .edit
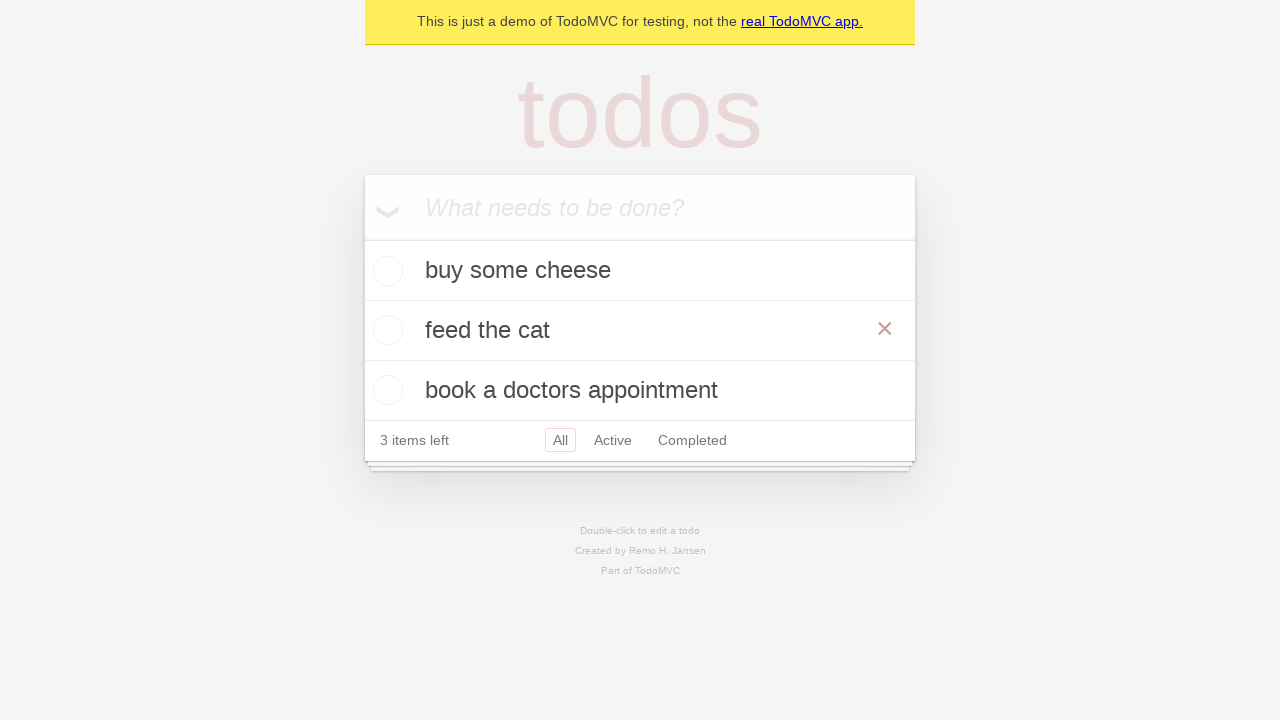

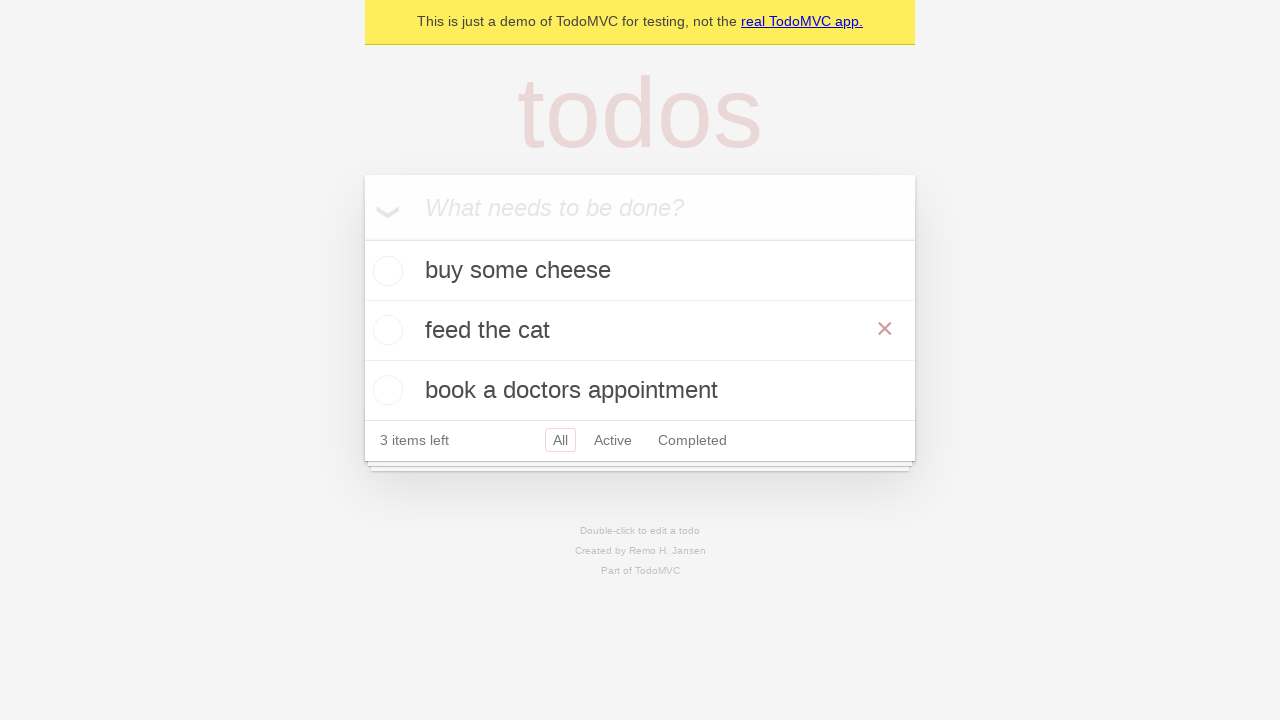